Tests user registration functionality by filling out the registration form with personal details, address, and account credentials on the ParaBank demo site.

Starting URL: https://parabank.parasoft.com/

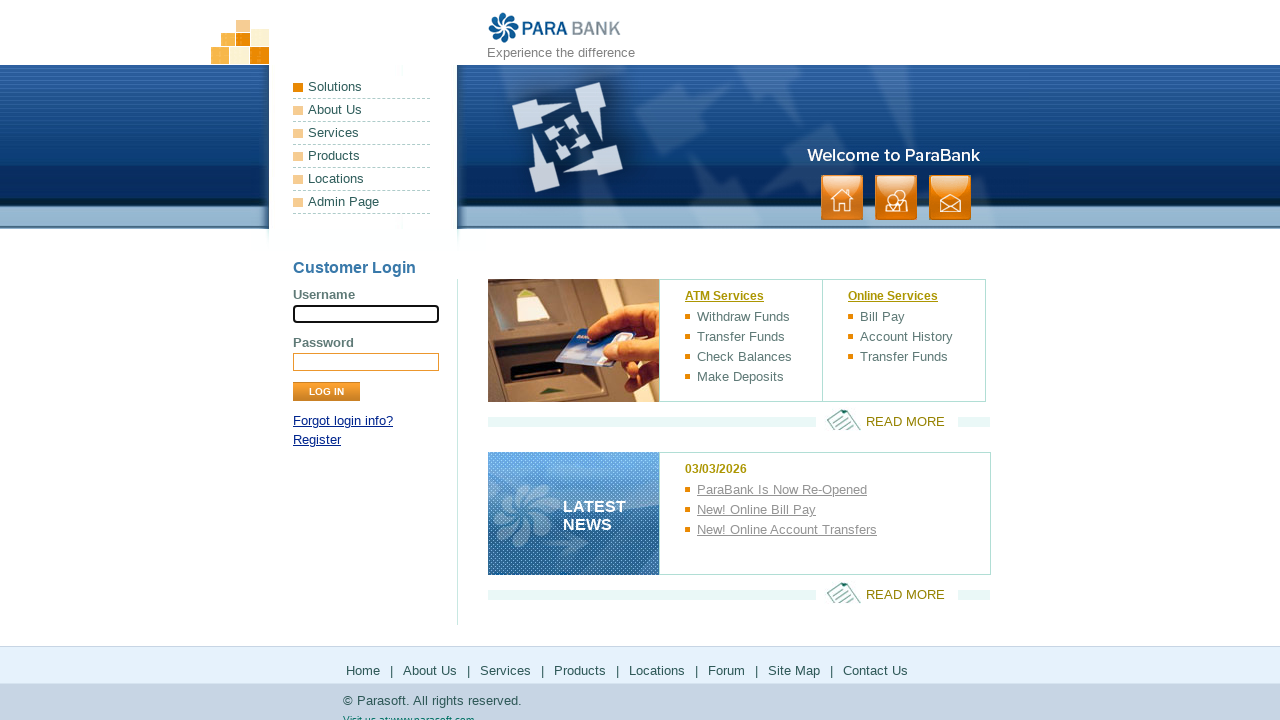

Clicked Register link at (317, 440) on internal:role=link[name="Register"i]
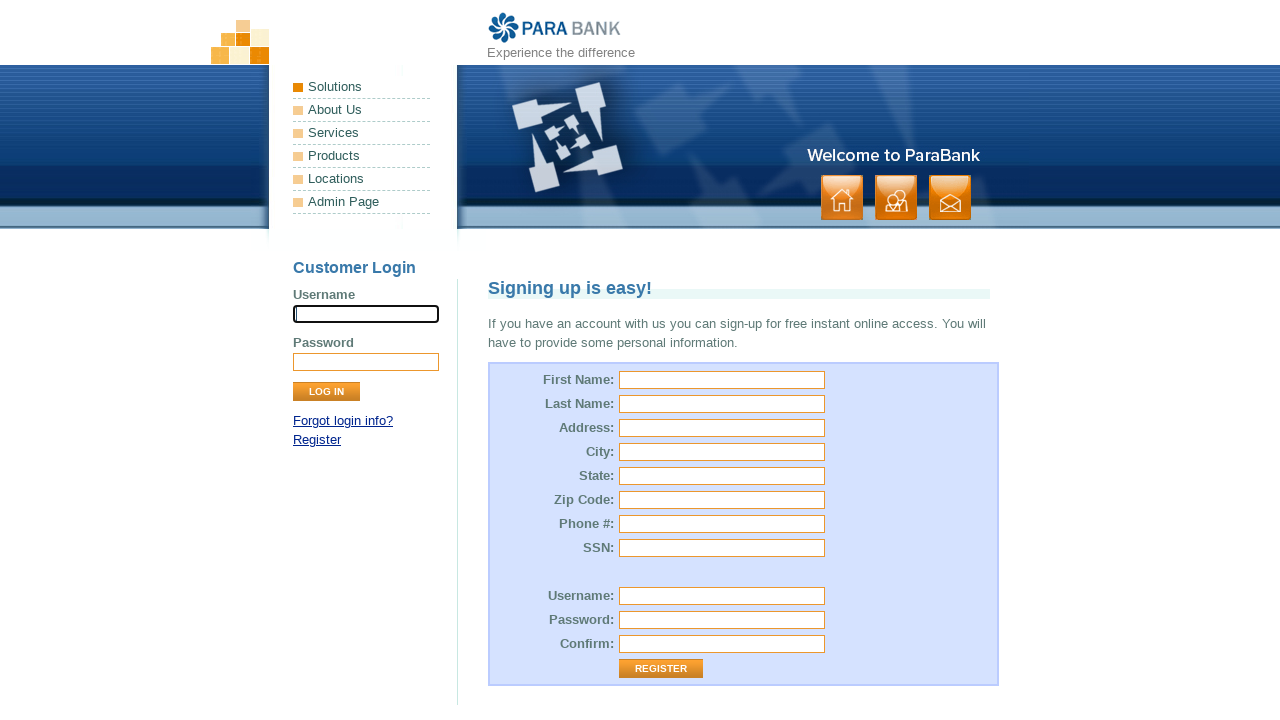

Registration form loaded
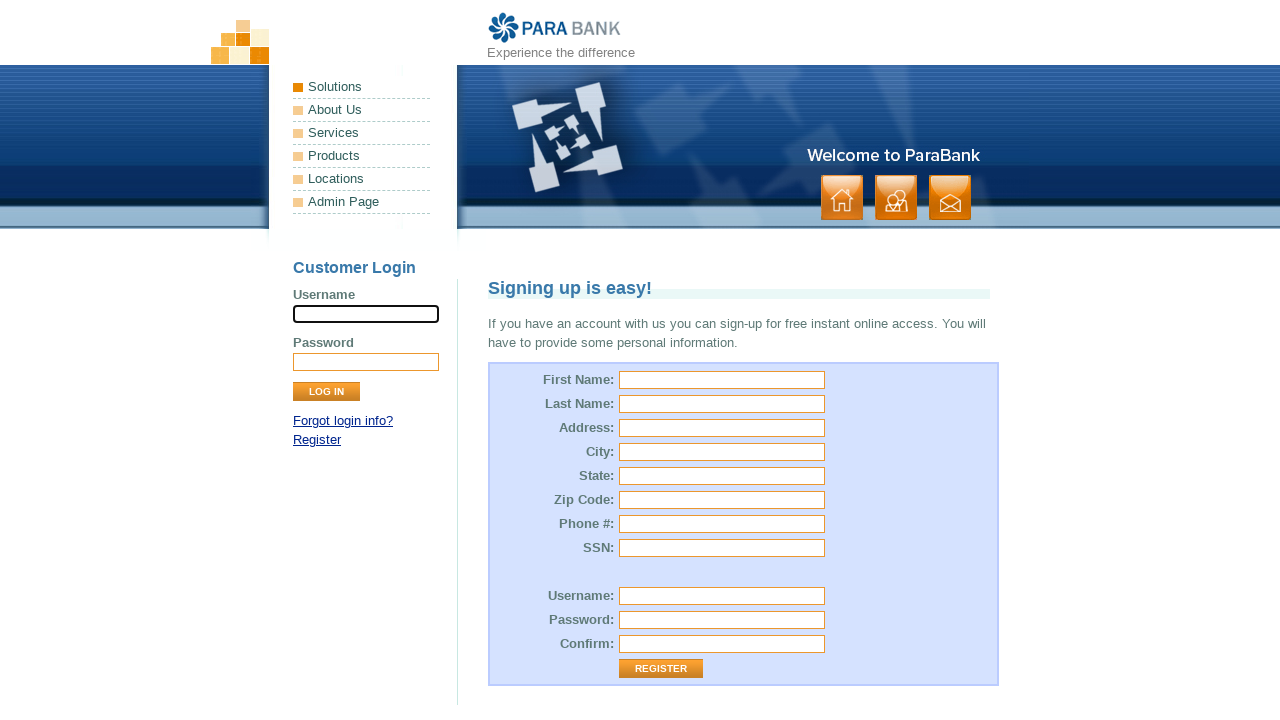

Filled first name with 'TestUser' on [id="customer.firstName"]
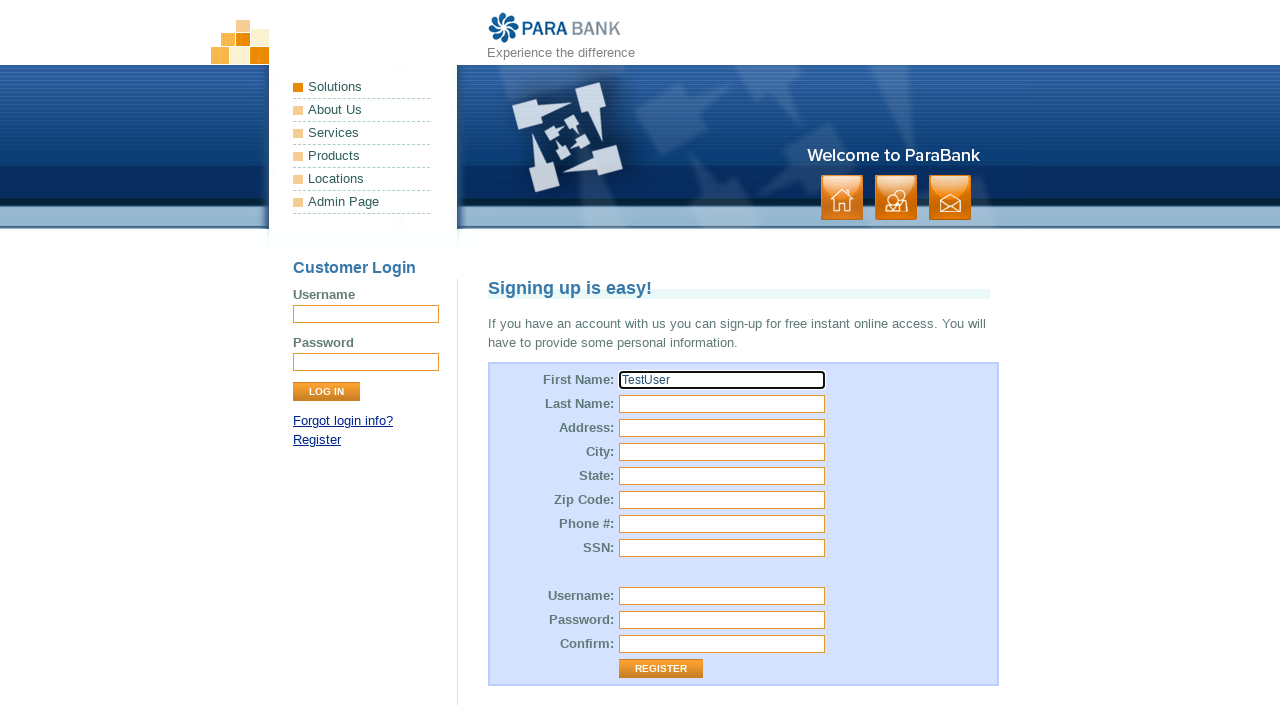

Filled last name with 'QAEngineer' on [id="customer.lastName"]
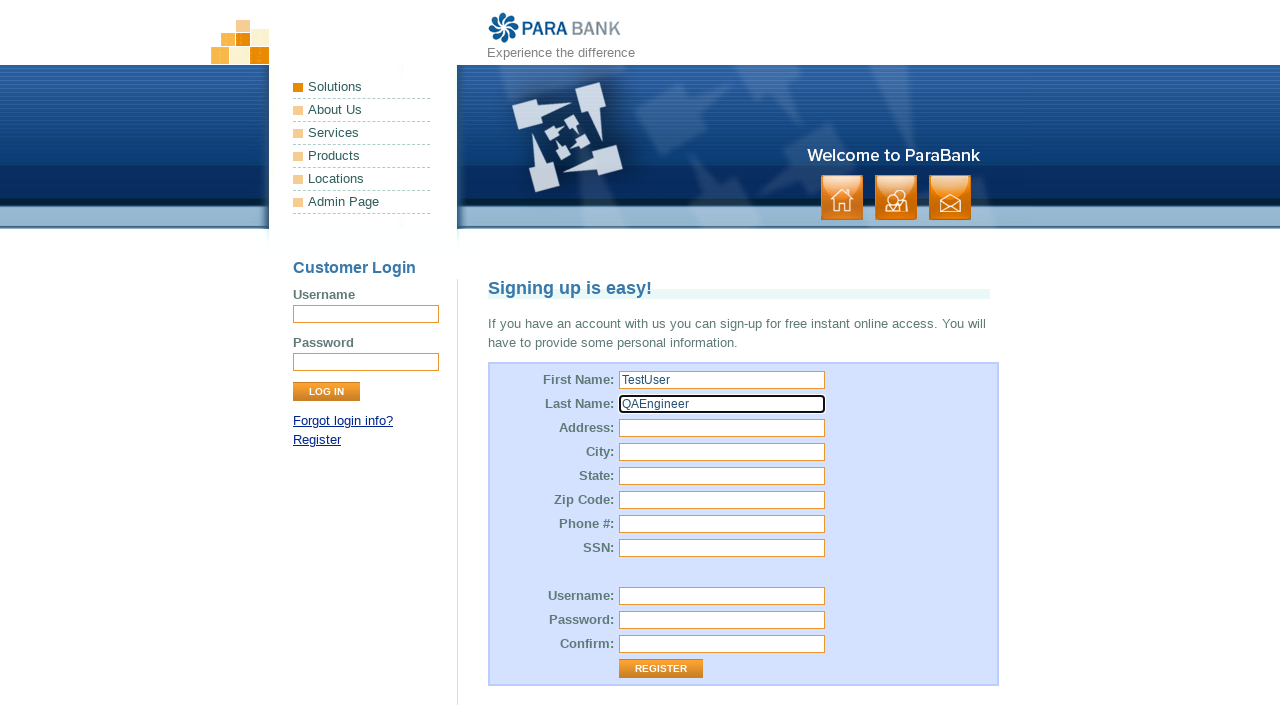

Filled street address with '456 Quality Ave' on [id="customer.address.street"]
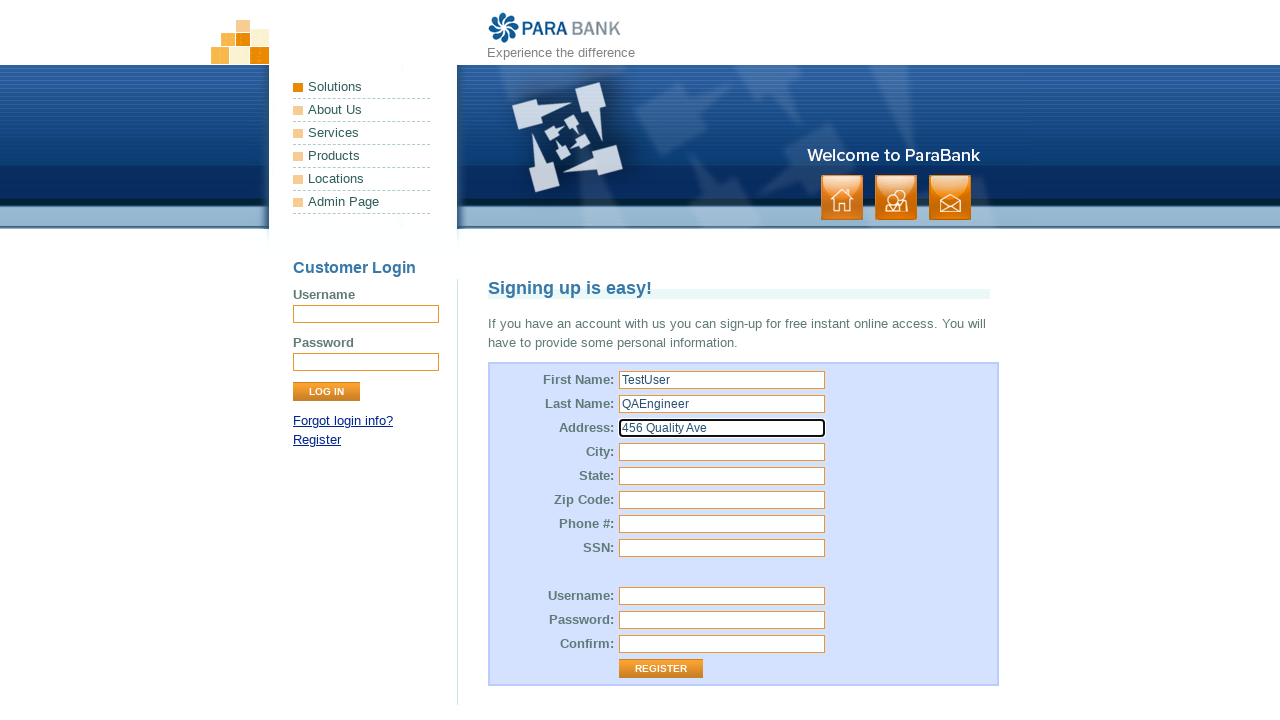

Filled city with 'Selenium City' on [id="customer.address.city"]
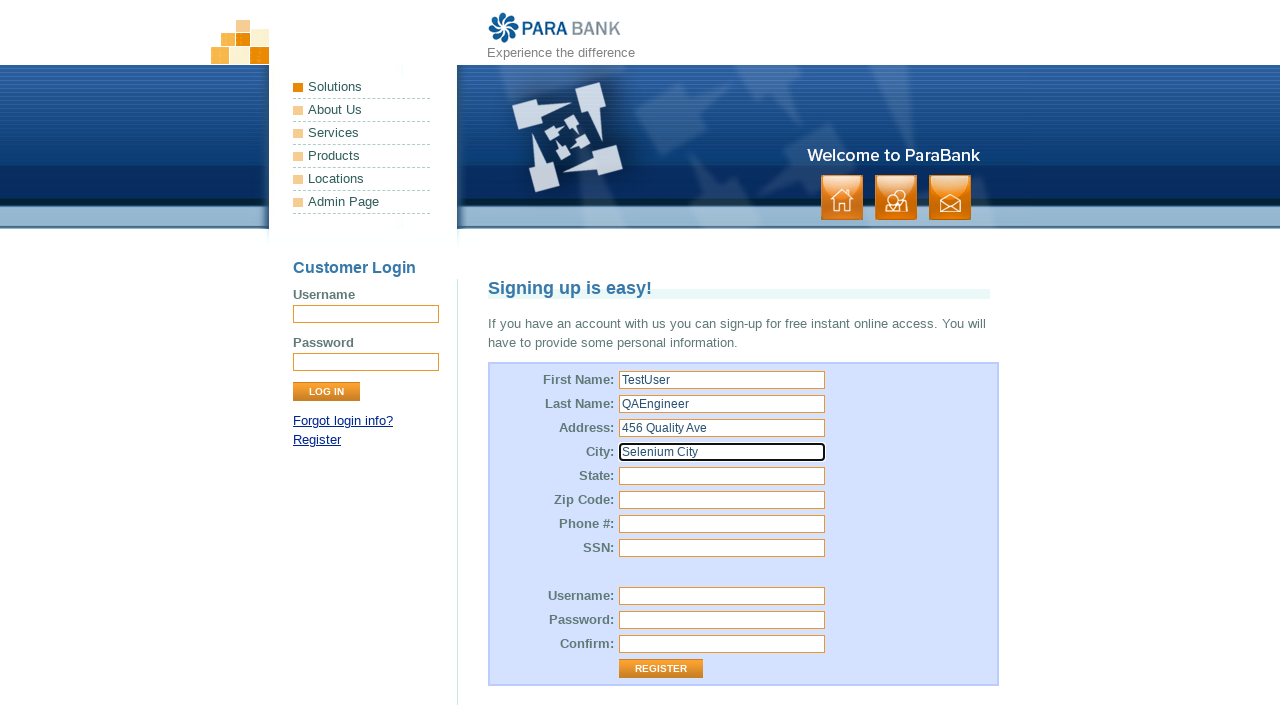

Filled state with 'California' on [id="customer.address.state"]
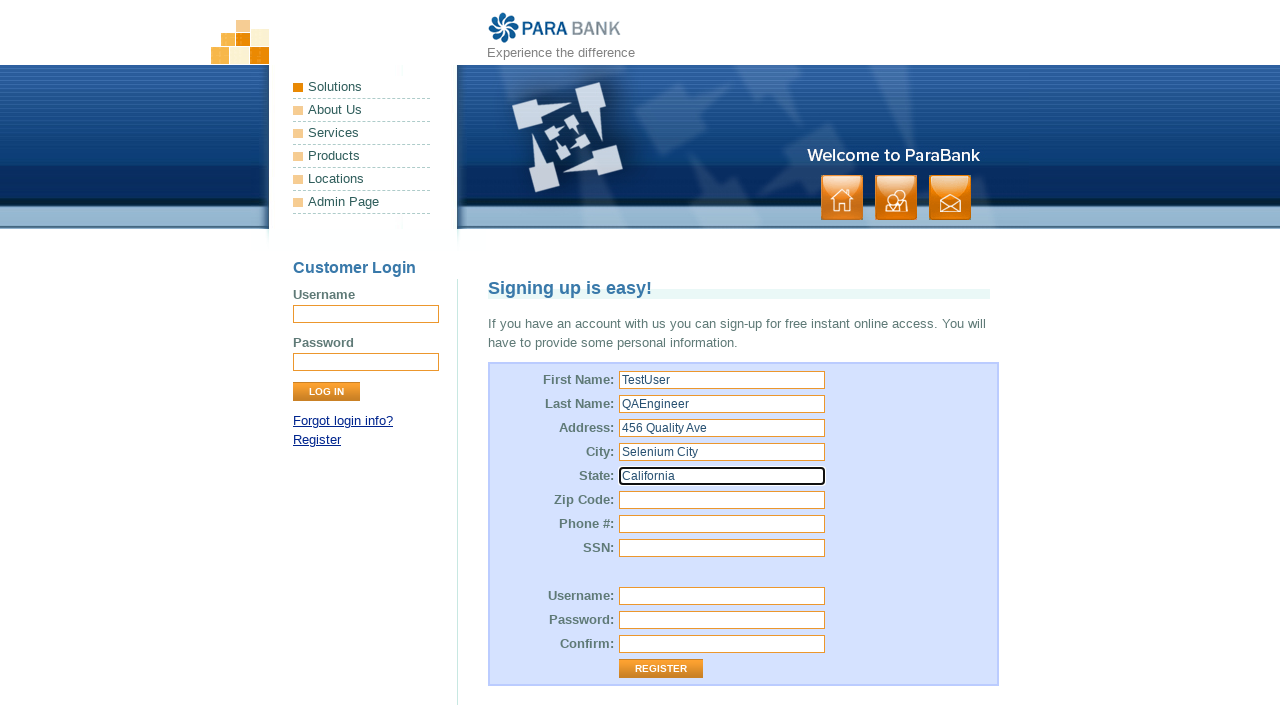

Filled zip code with '90210' on [id="customer.address.zipCode"]
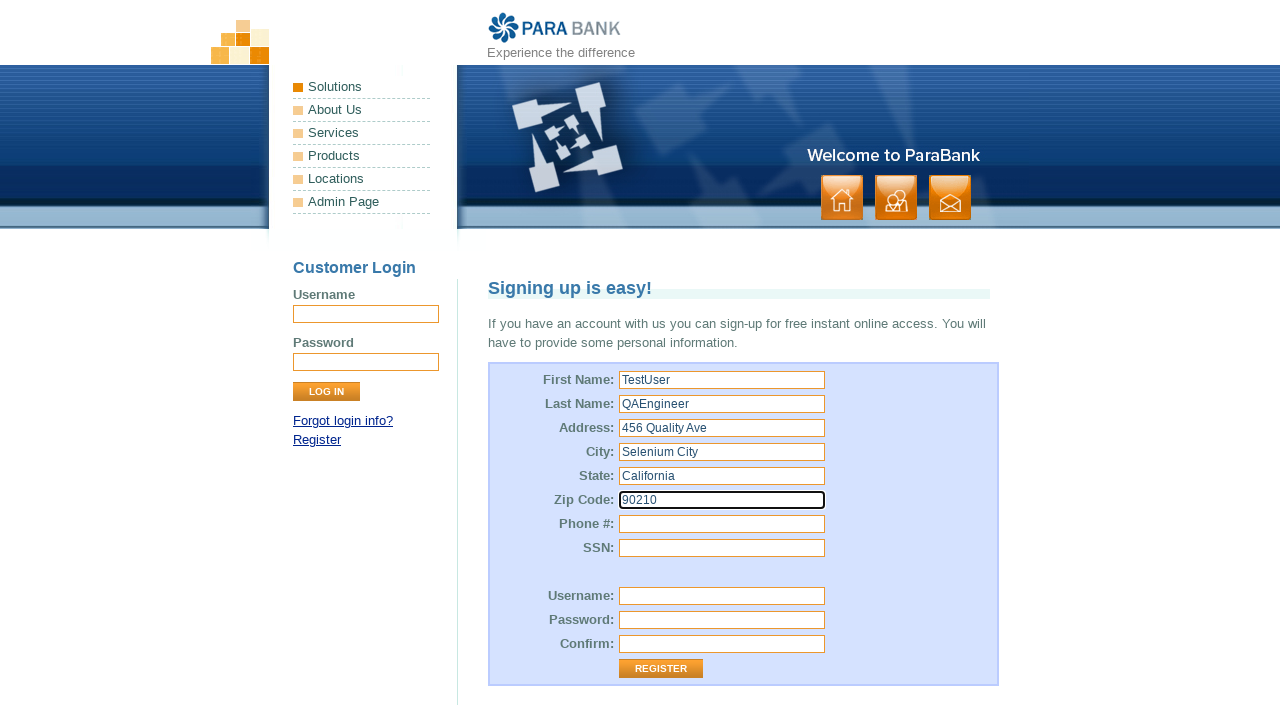

Filled phone number with '555-867-5309' on [id="customer.phoneNumber"]
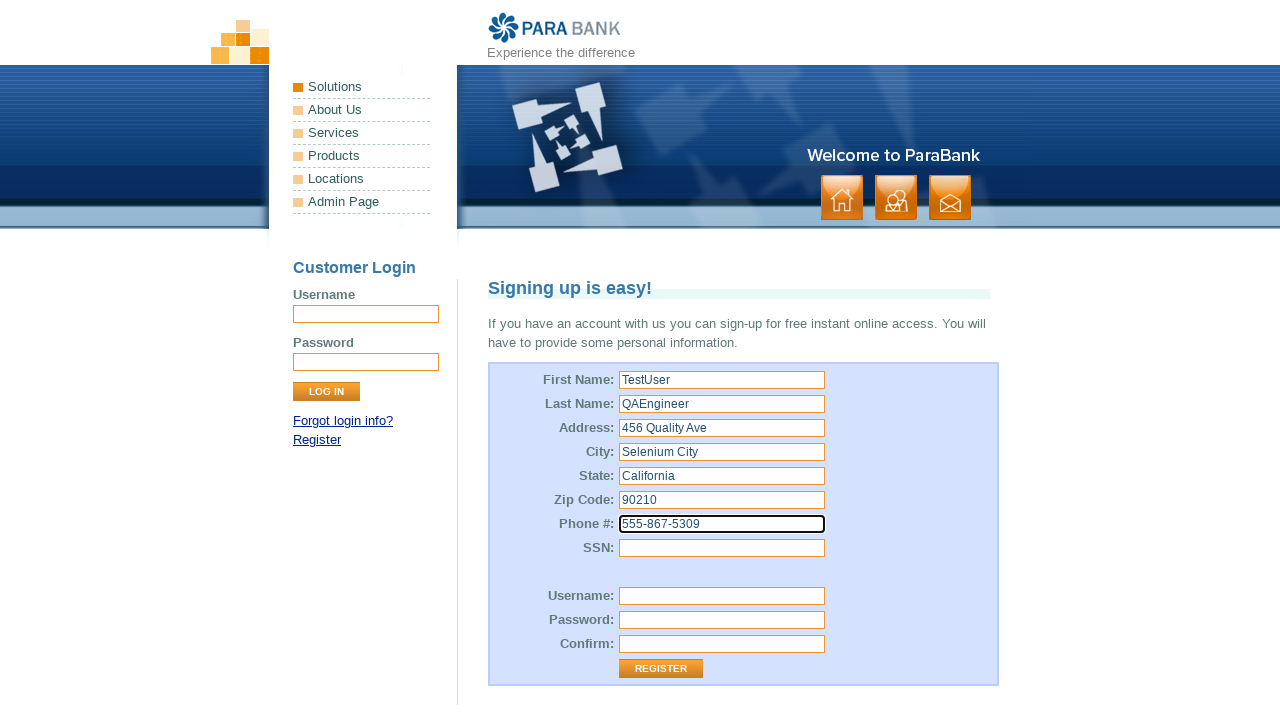

Filled SSN with '987-65-4321' on [id="customer.ssn"]
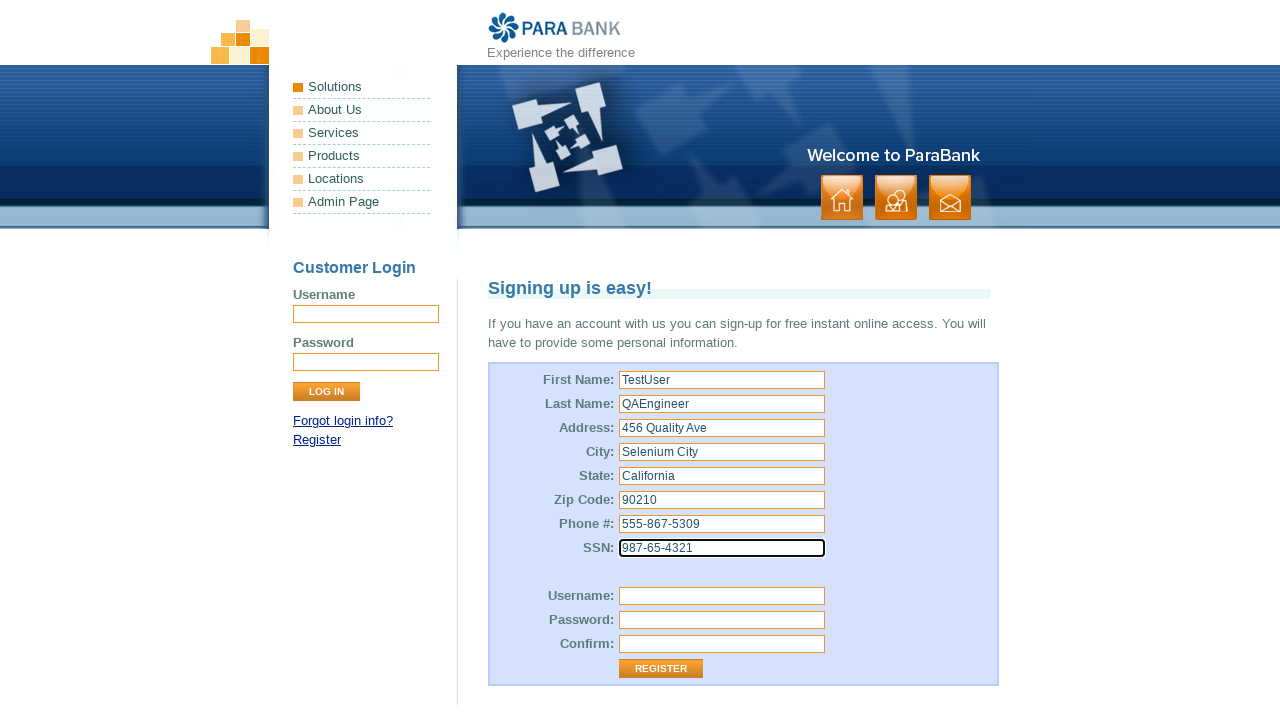

Filled username with 'qauser2024' on [id="customer.username"]
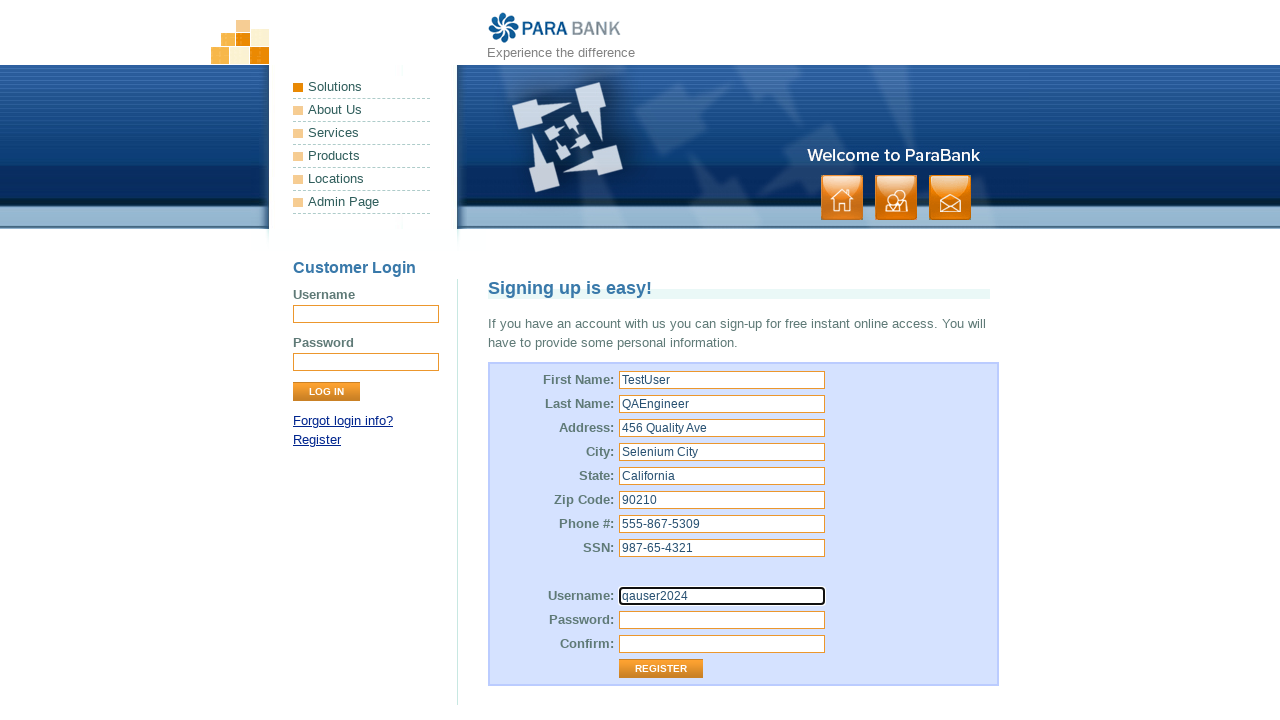

Filled password with 'SecurePass!456' on [id="customer.password"]
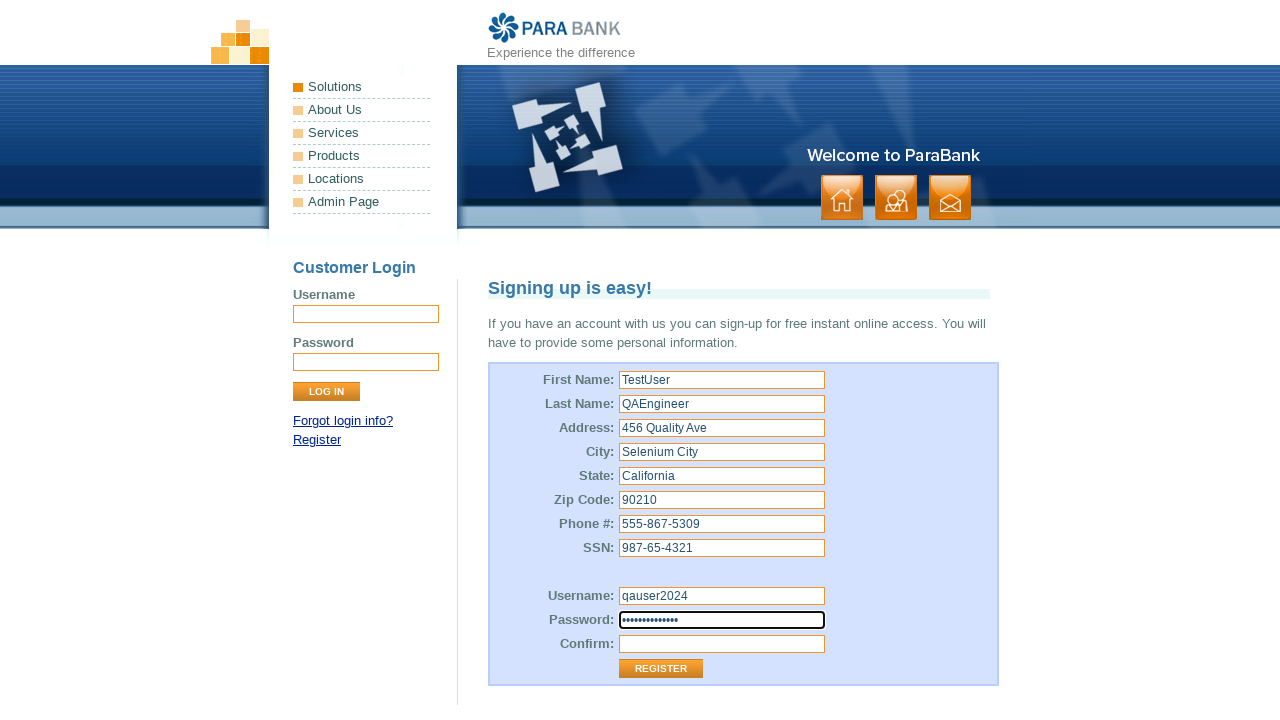

Filled repeated password with 'SecurePass!456' on [id="repeatedPassword"]
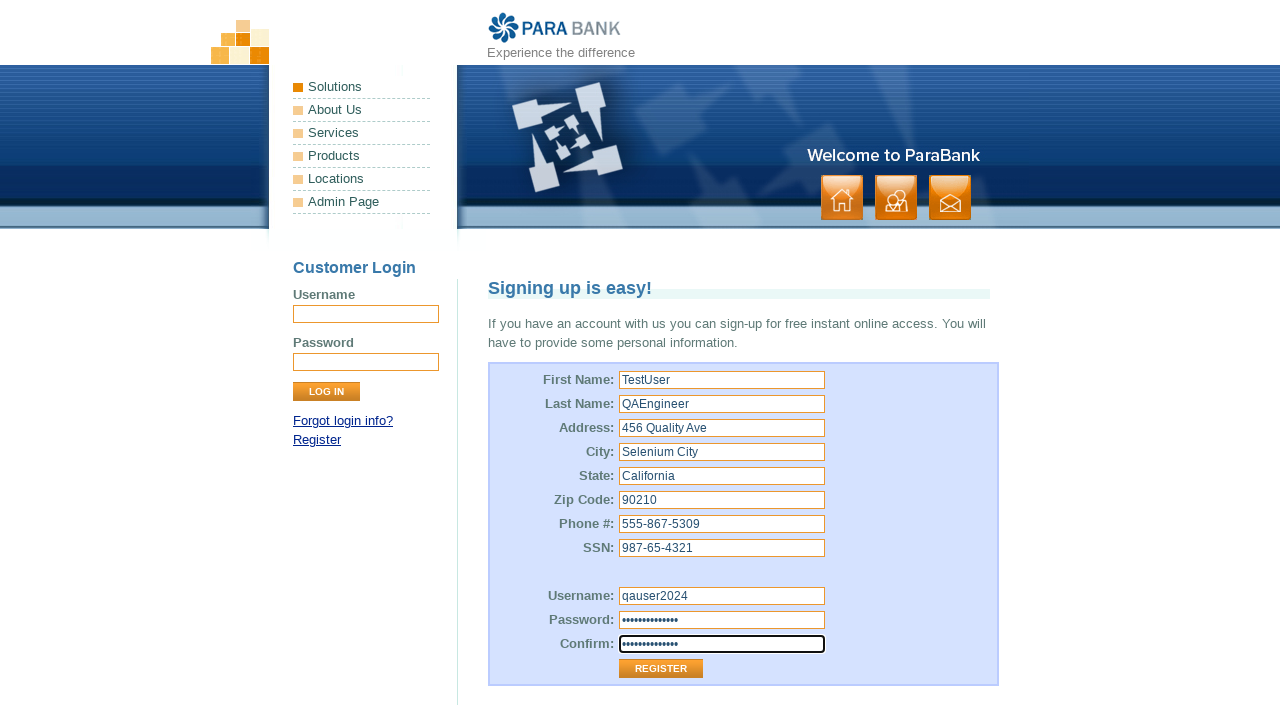

Clicked Register button to submit form at (661, 669) on internal:role=button[name="Register"i]
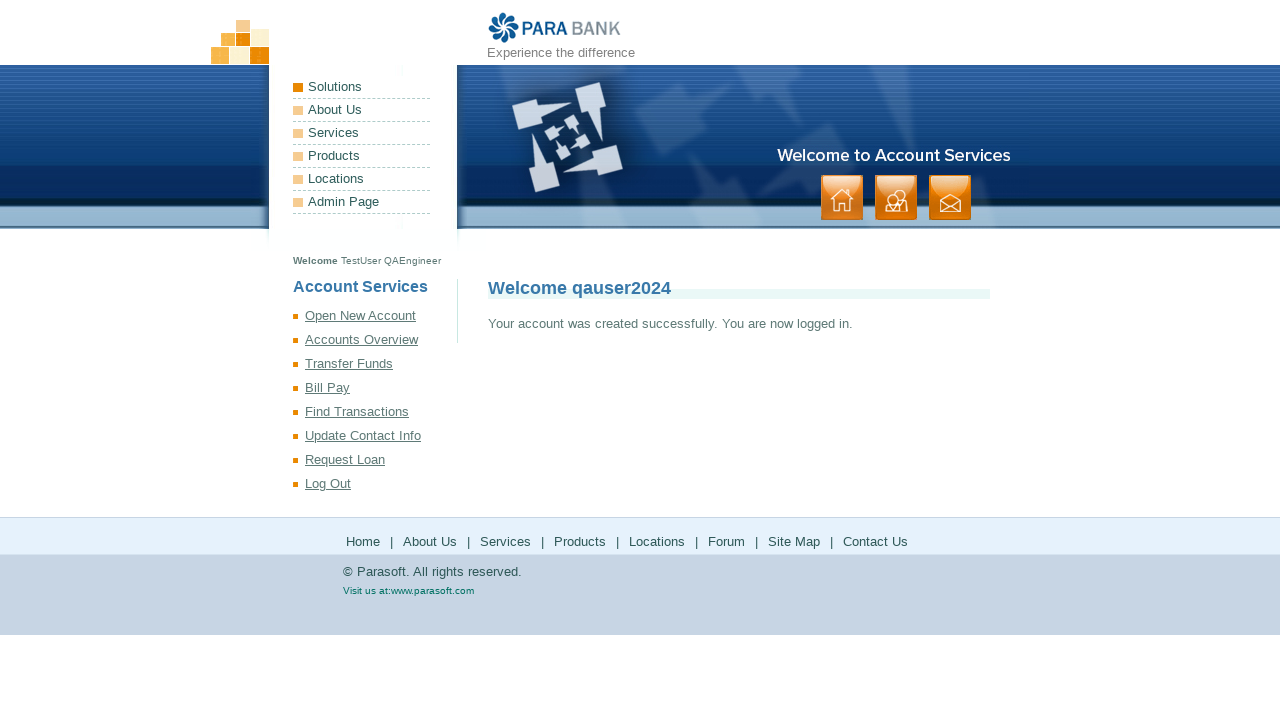

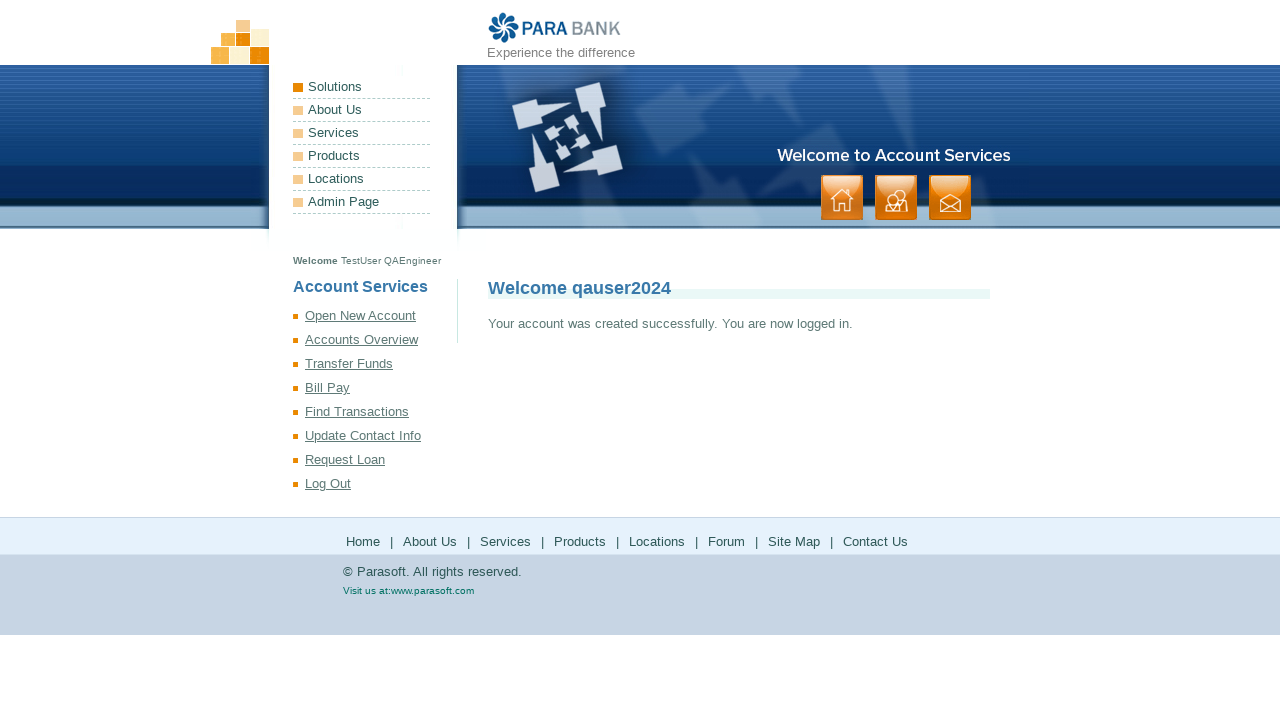